Navigates to the Vistara airline website and verifies the page title matches the expected value

Starting URL: https://www.airvistara.com/in/en

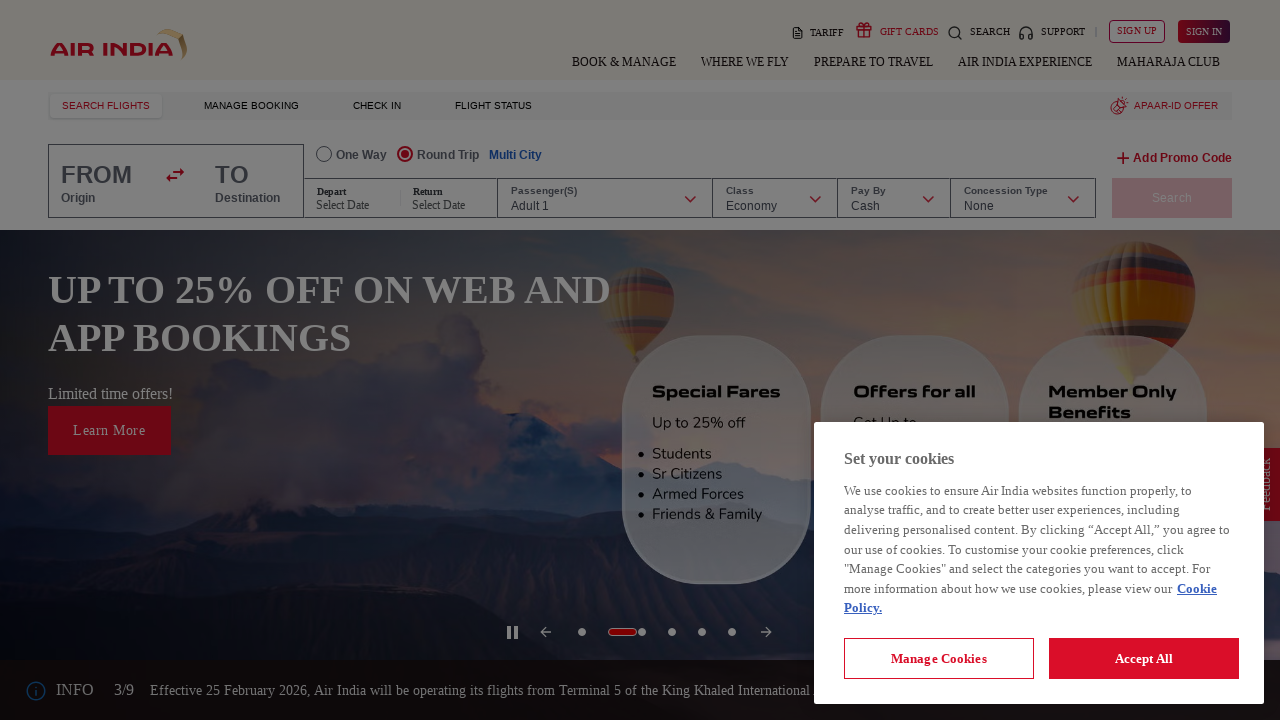

Set expected page title to 'Book Flights & Check In Online | Vistara'
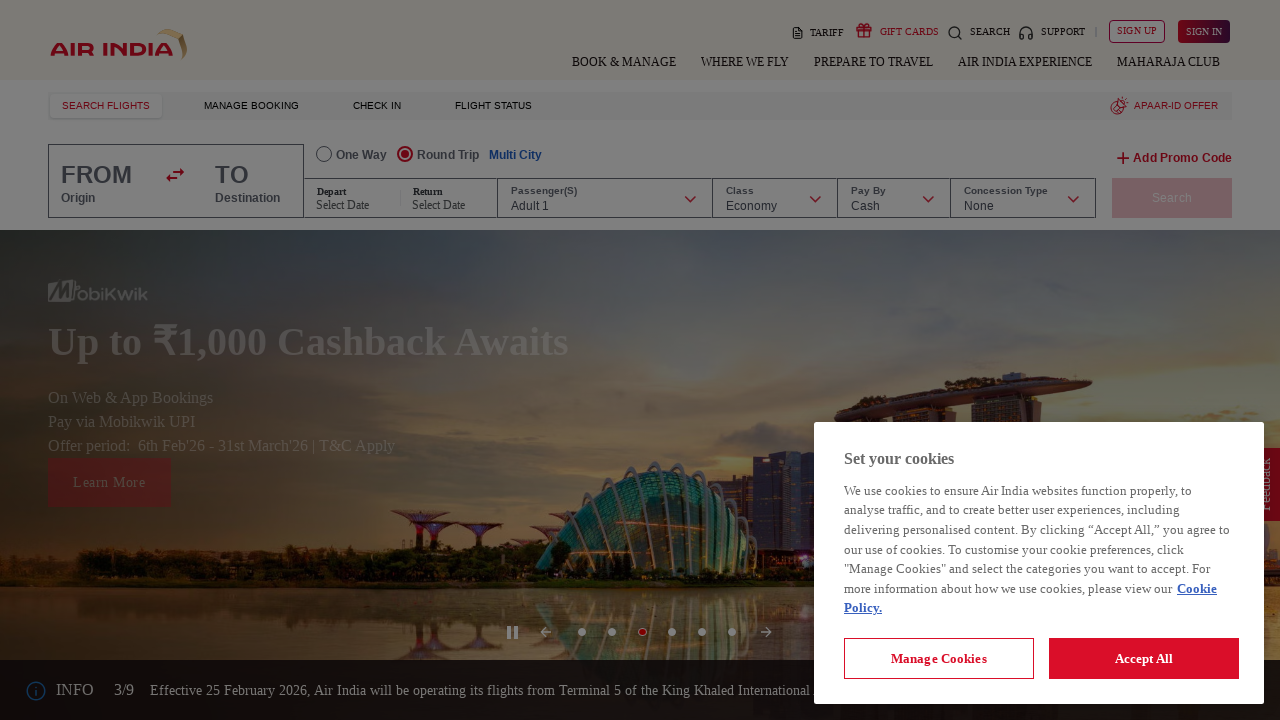

Retrieved actual page title from Vistara website
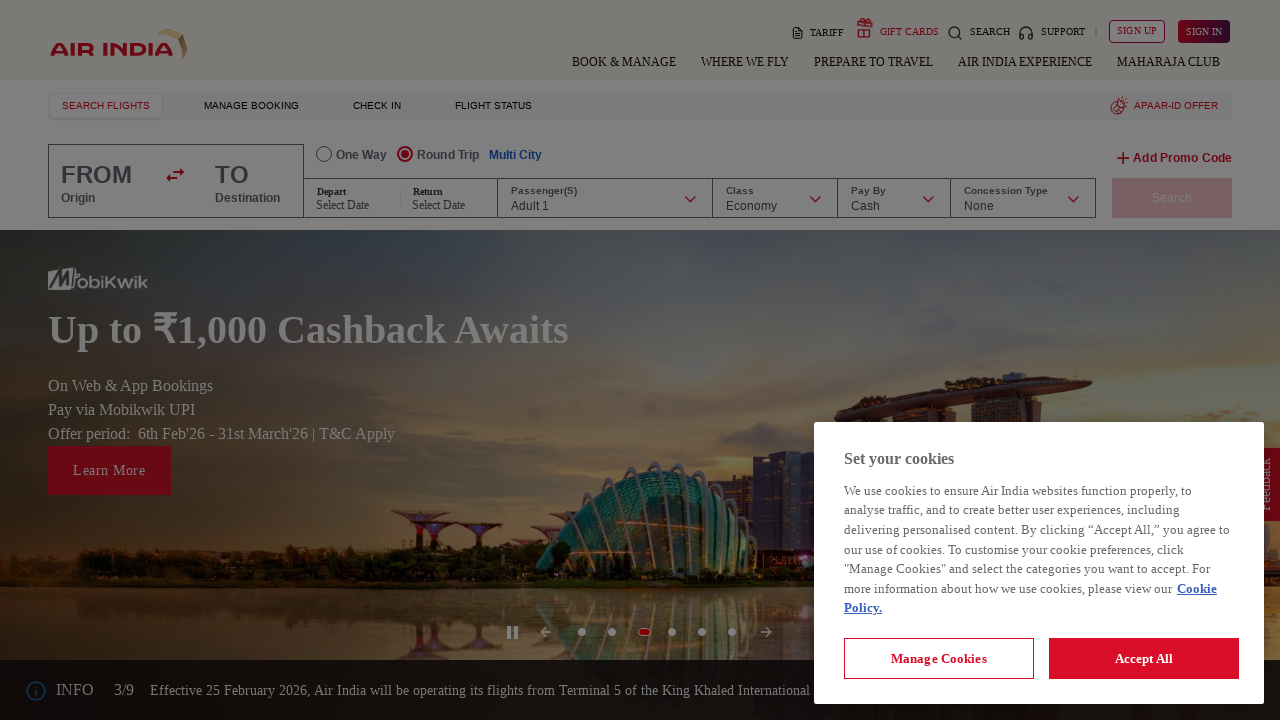

Test failed: page title does not match expected value
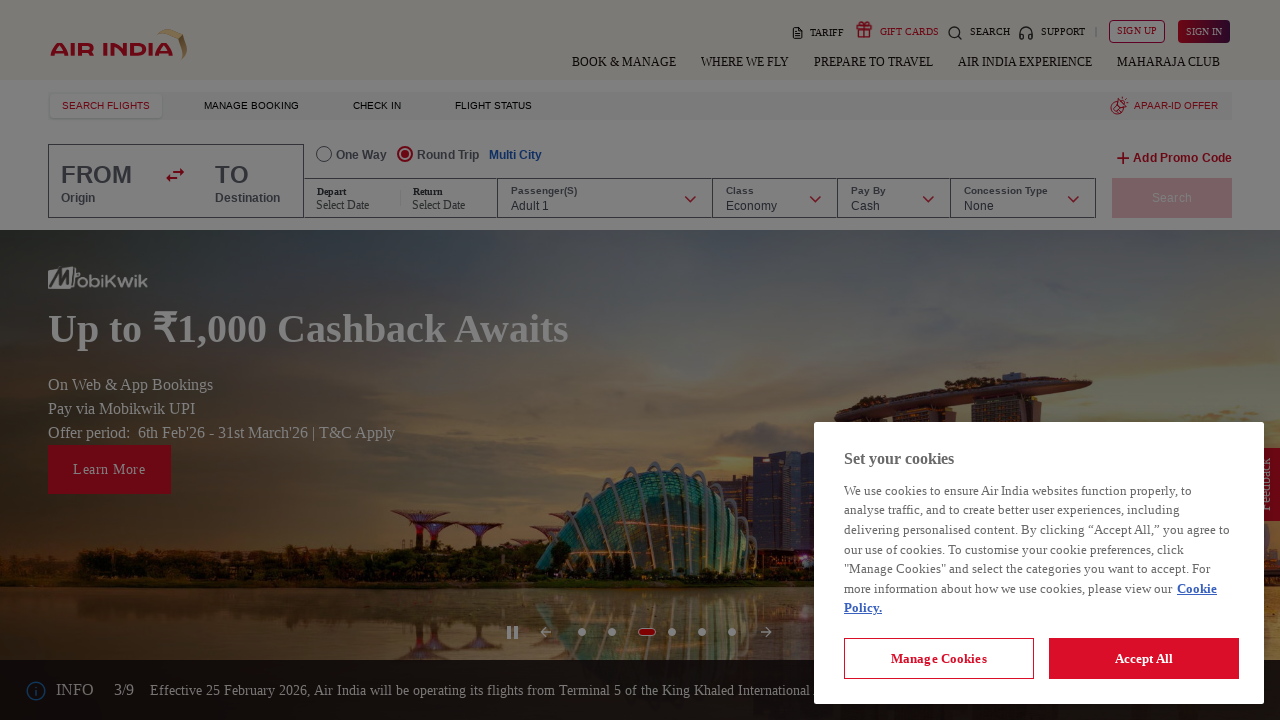

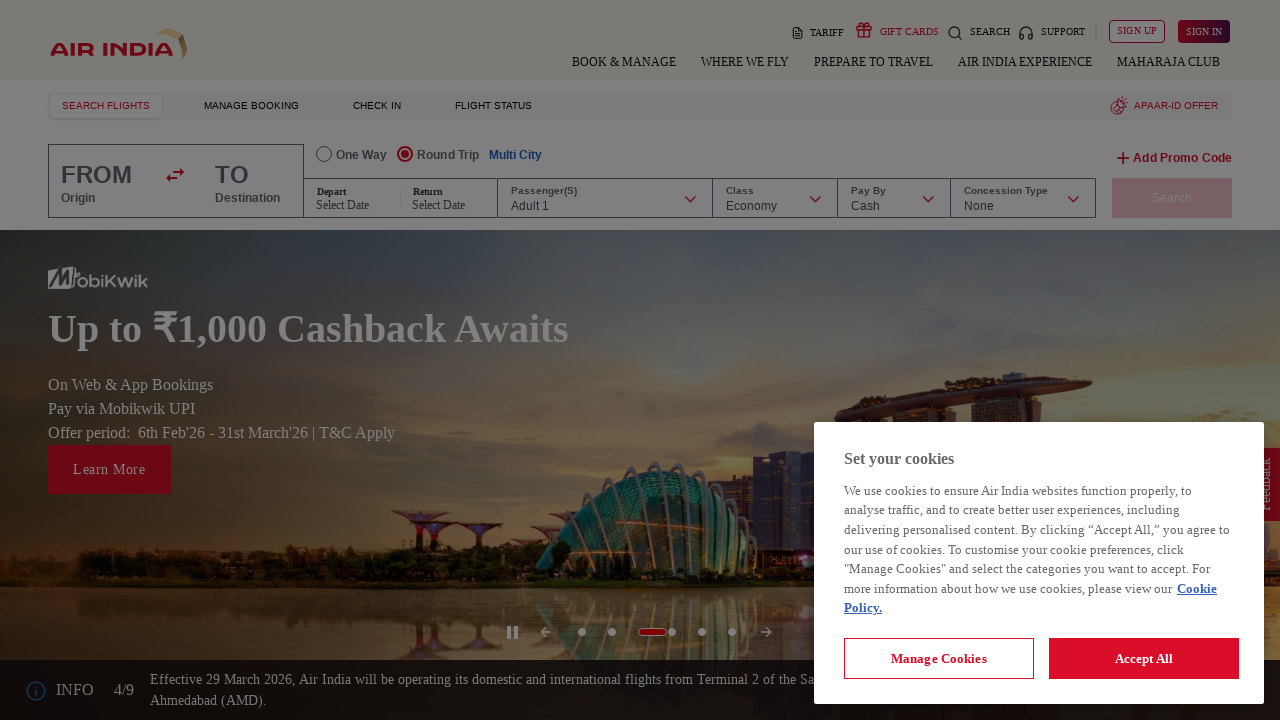